Tests Green Man Gaming search functionality by entering a game query and verifying search results appear

Starting URL: https://www.greenmangaming.com/

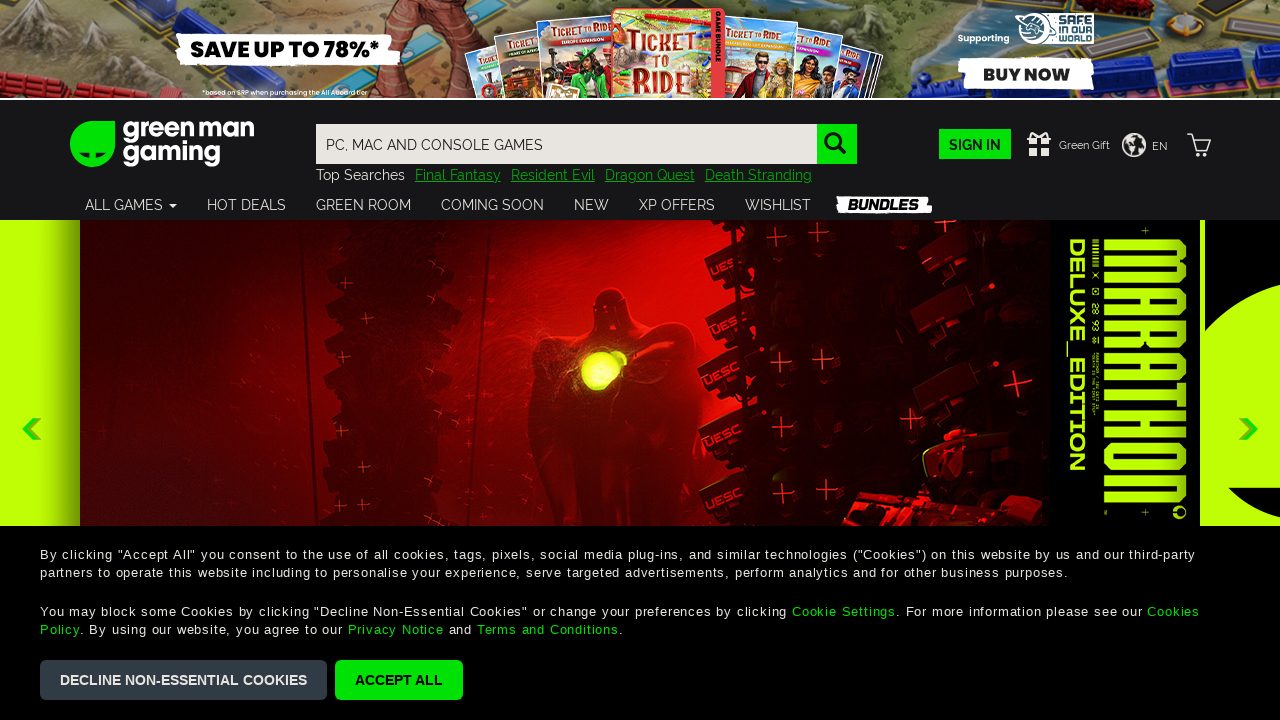

Filled search input with game query 'Half-Life Alyx' on input.form-control.input-sm.search-input.input-search-header
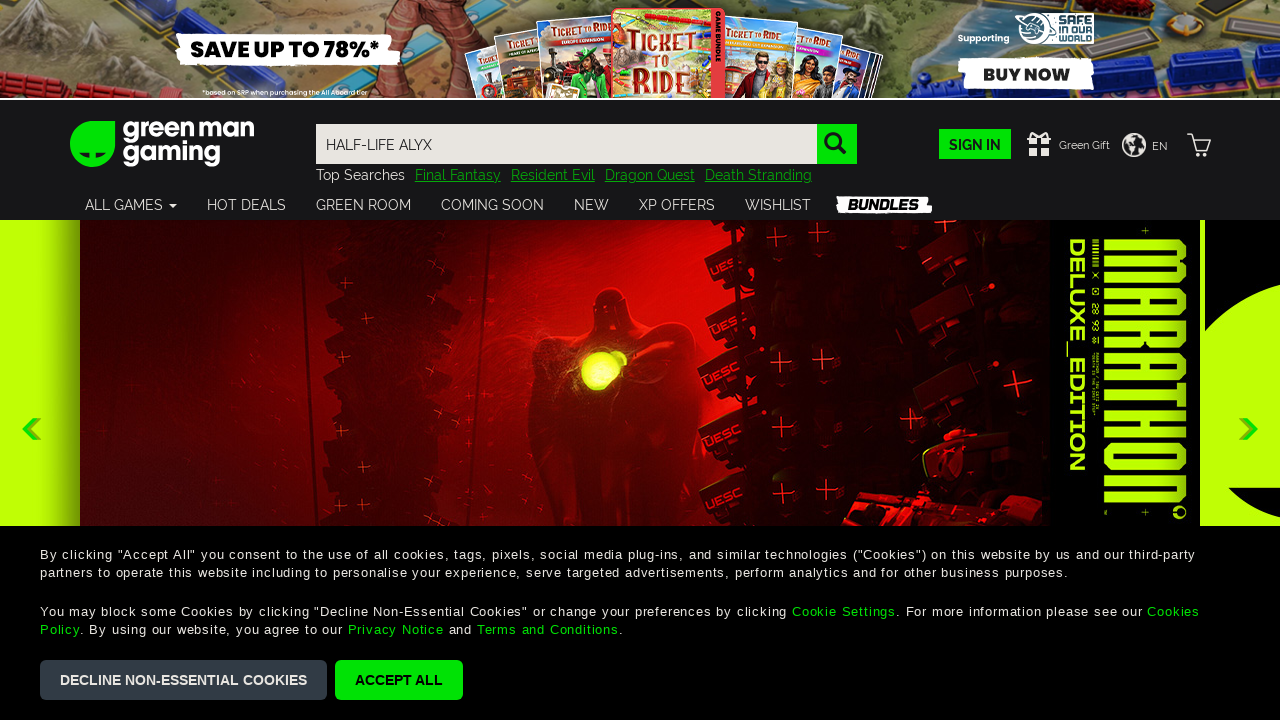

Pressed Enter to submit search query on input.form-control.input-sm.search-input.input-search-header
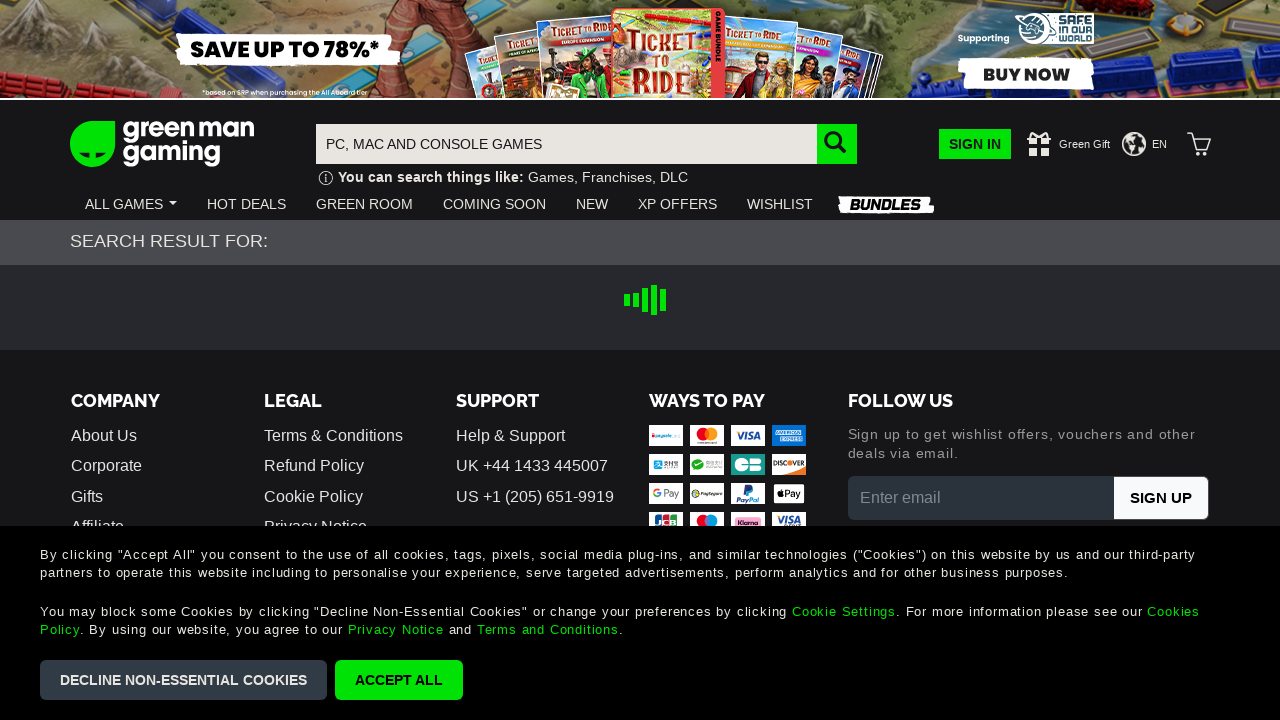

Search results page loaded successfully
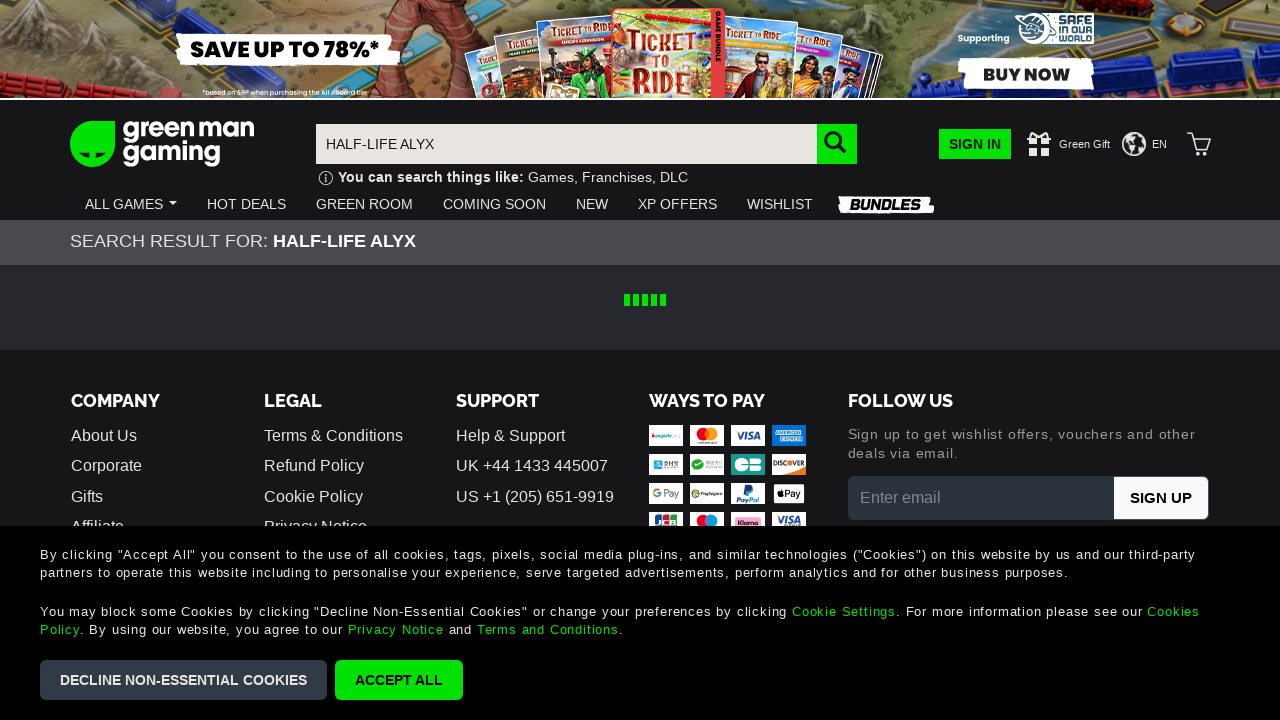

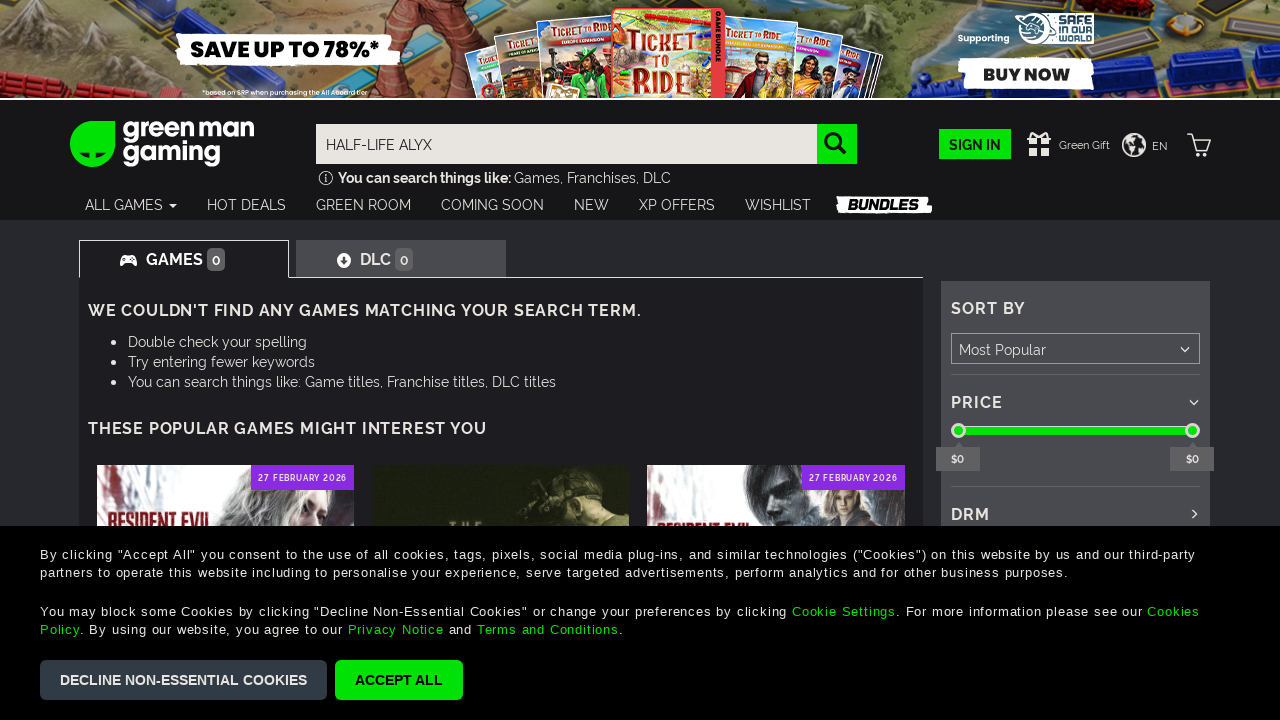